Tests right-click (context click) functionality on a demo page by performing a context click on a designated element to trigger a context menu

Starting URL: https://swisnl.github.io/jQuery-contextMenu/demo.html

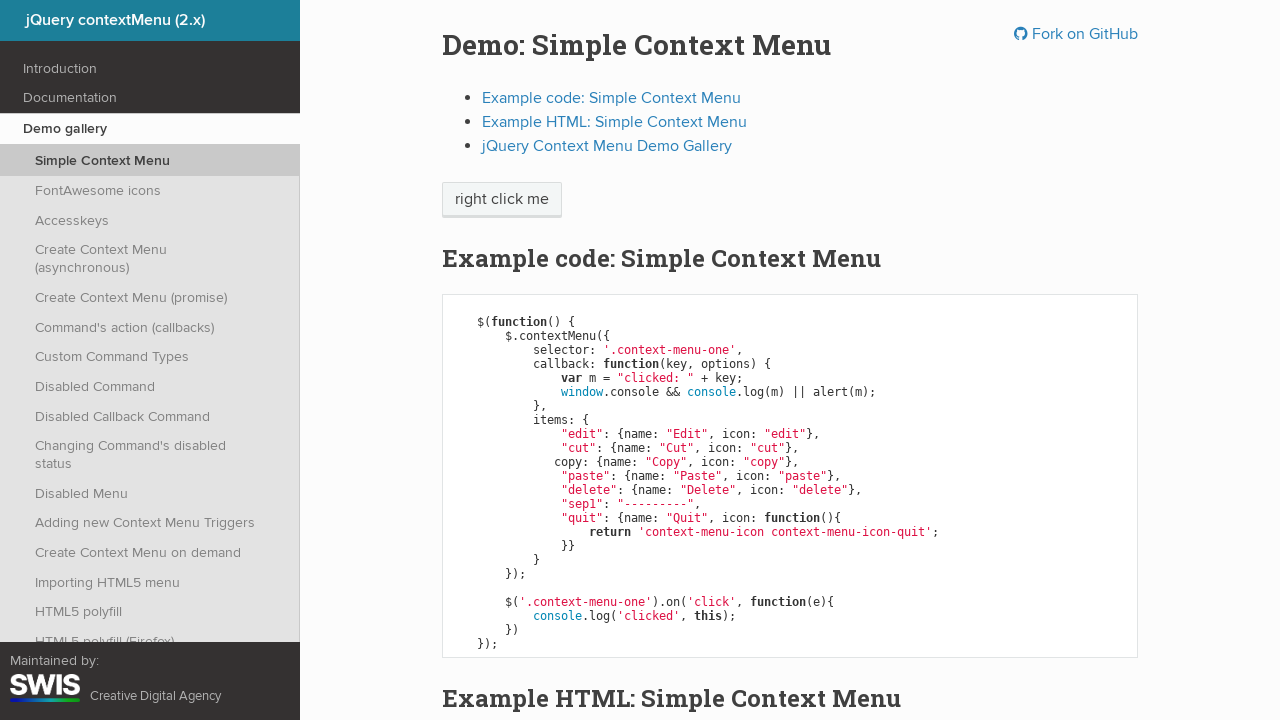

Located the right-click target element
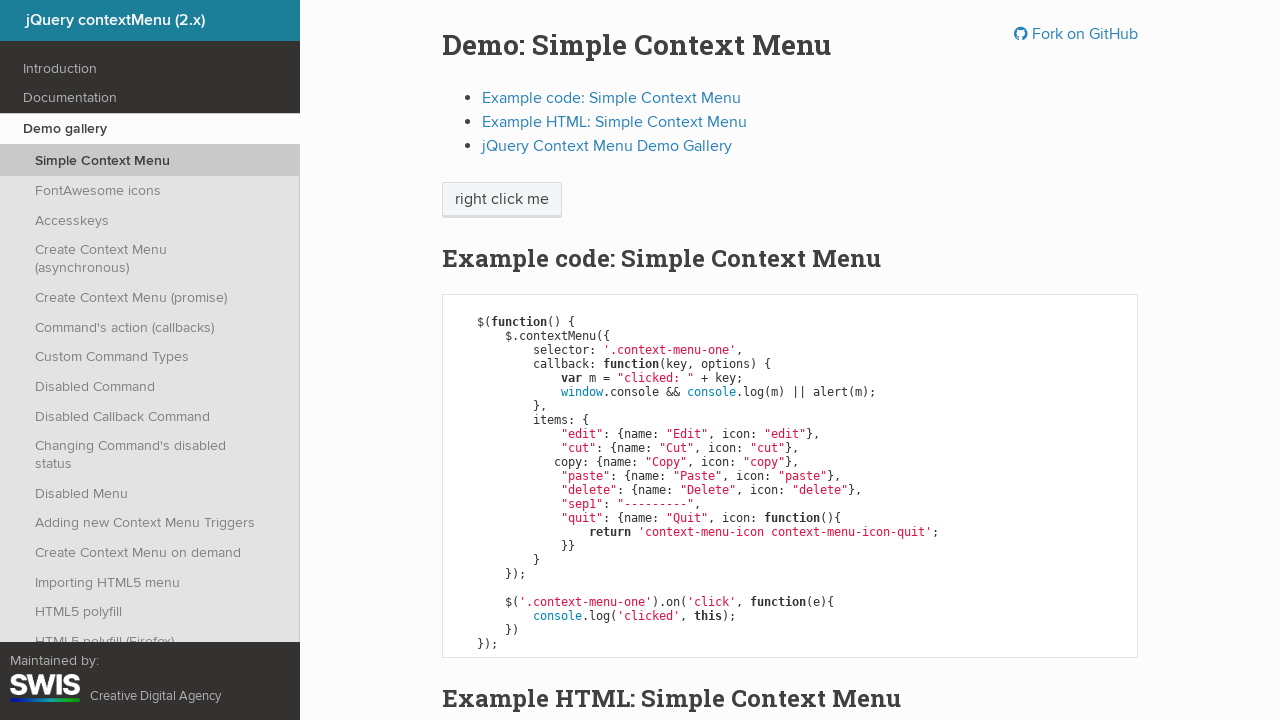

Performed context click (right-click) on the target element at (502, 200) on xpath=//span[text()='right click me']
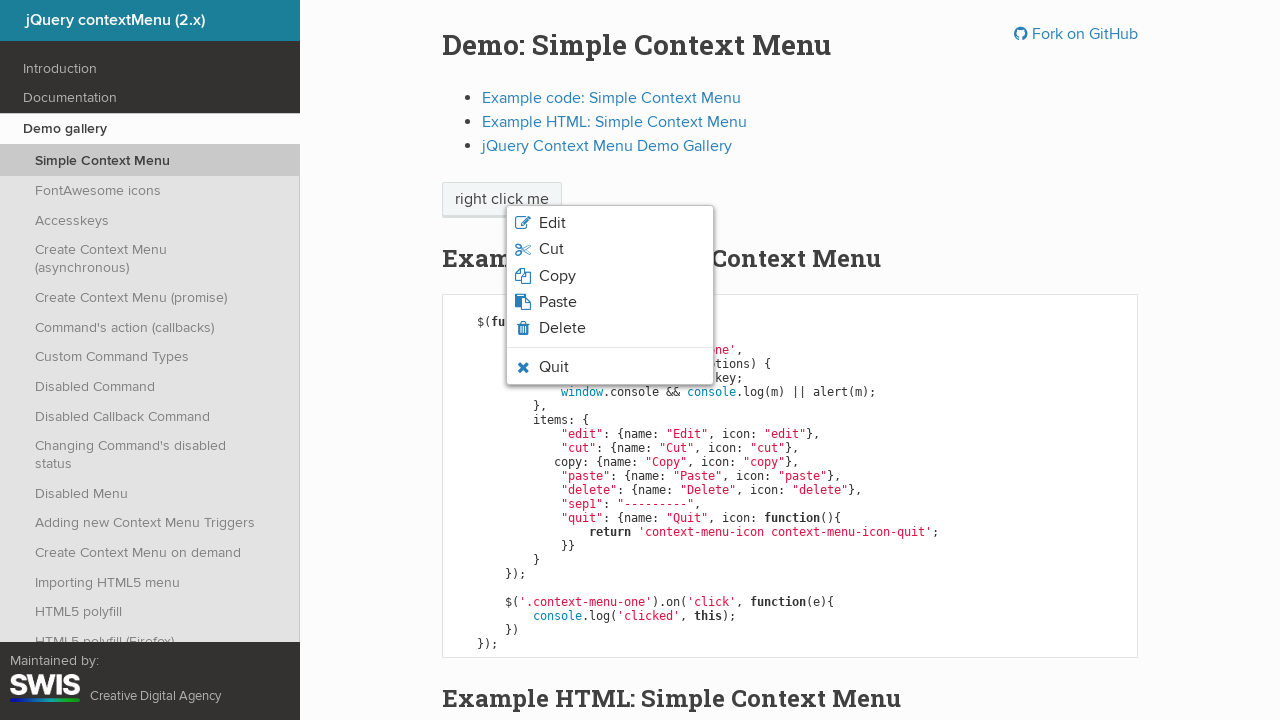

Waited for context menu to appear
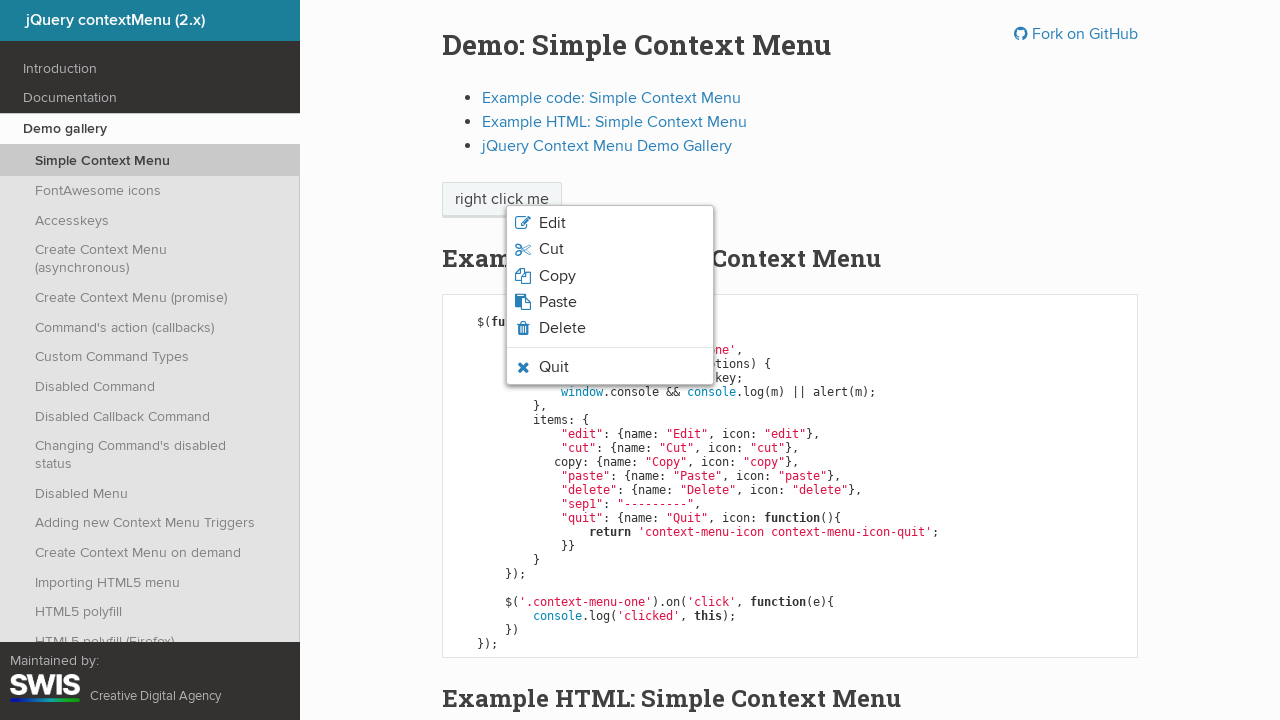

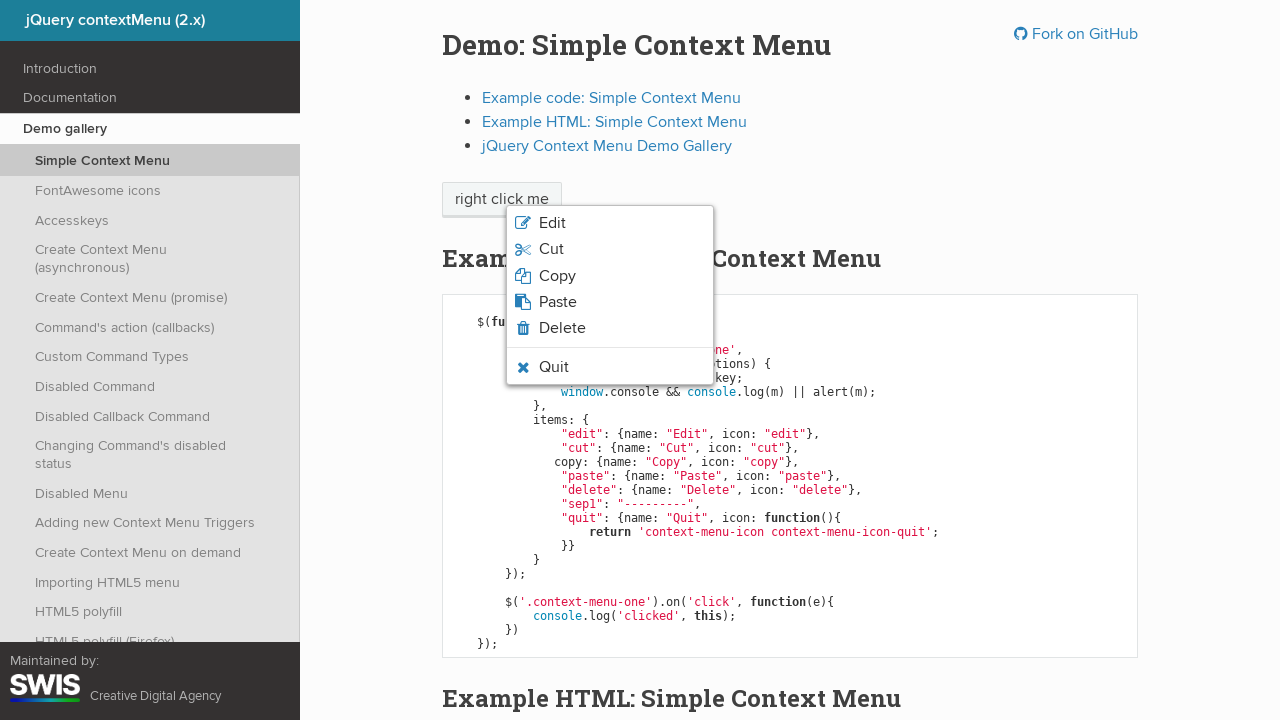